Tests that the Clear completed button is hidden when there are no completed items.

Starting URL: https://demo.playwright.dev/todomvc

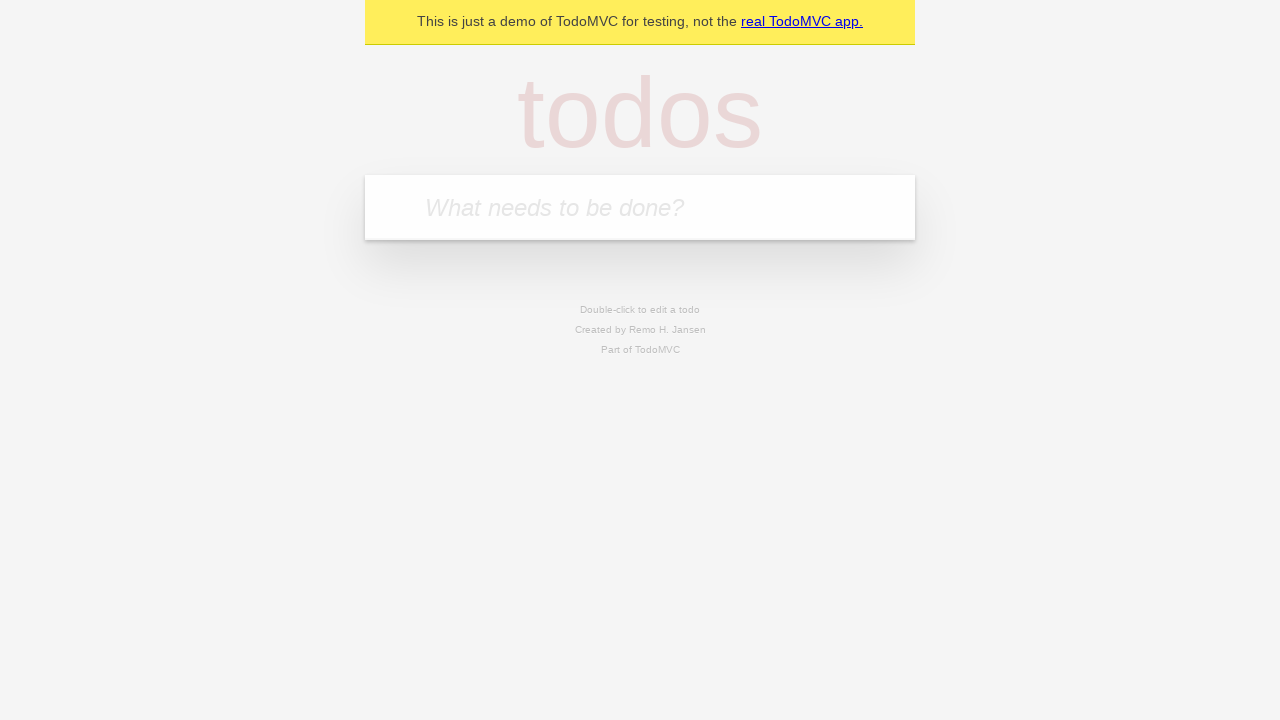

Filled new todo field with 'buy some cheese' on .new-todo
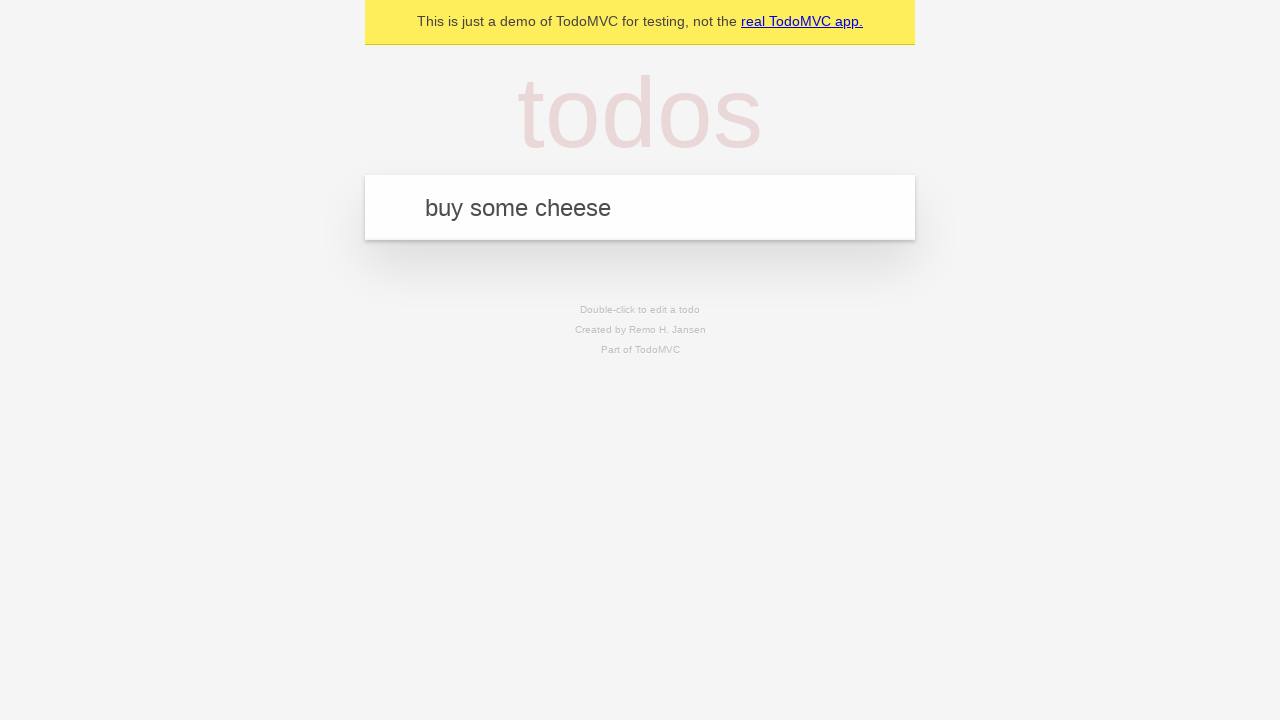

Pressed Enter to add first todo on .new-todo
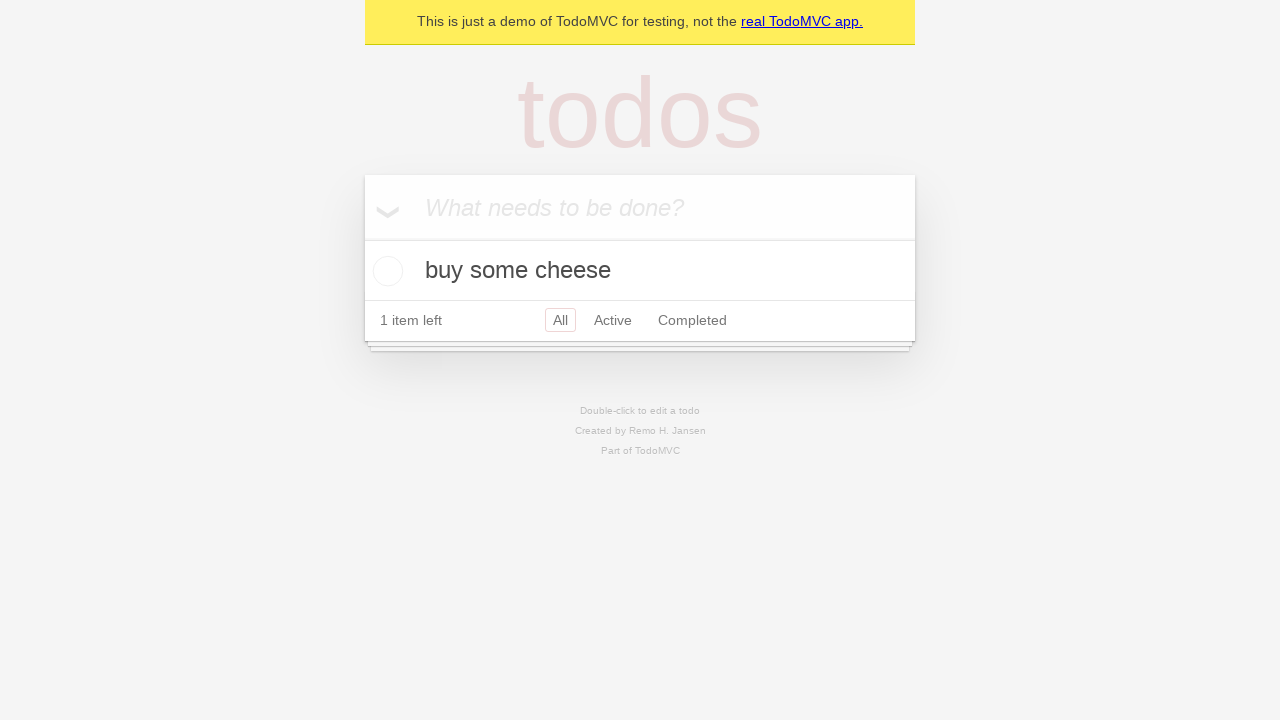

Filled new todo field with 'feed the cat' on .new-todo
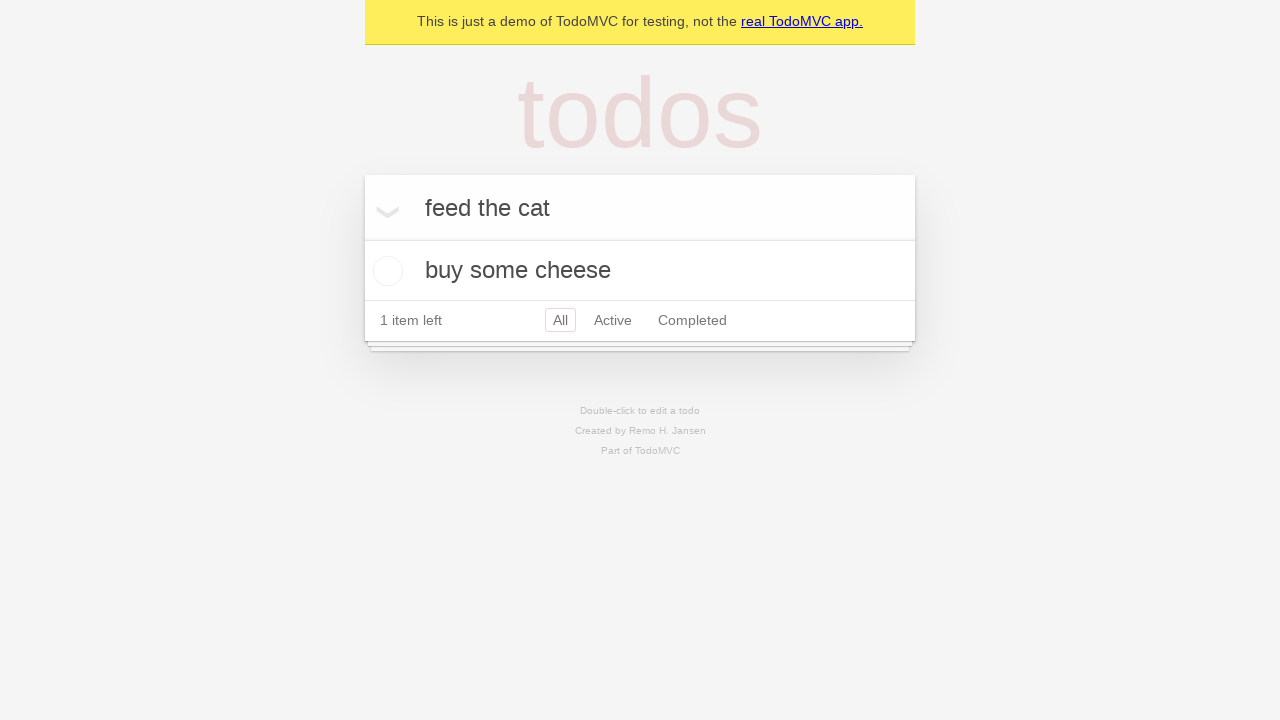

Pressed Enter to add second todo on .new-todo
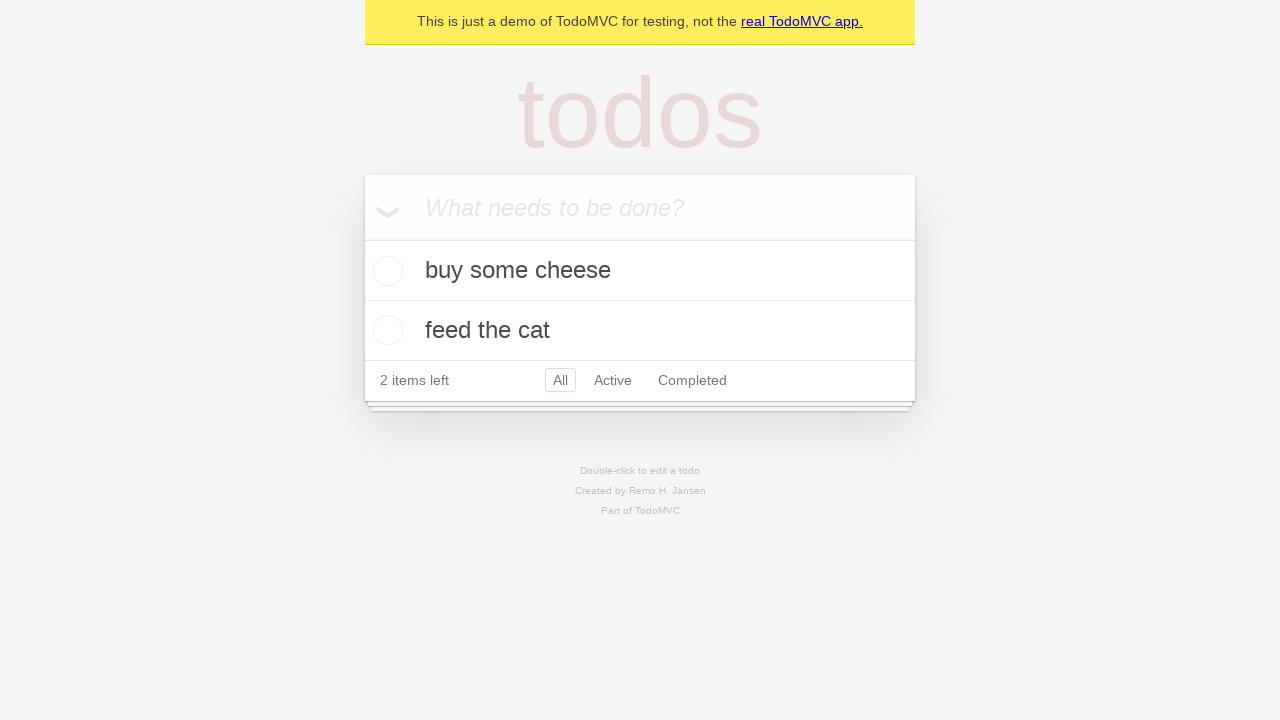

Filled new todo field with 'book a doctors appointment' on .new-todo
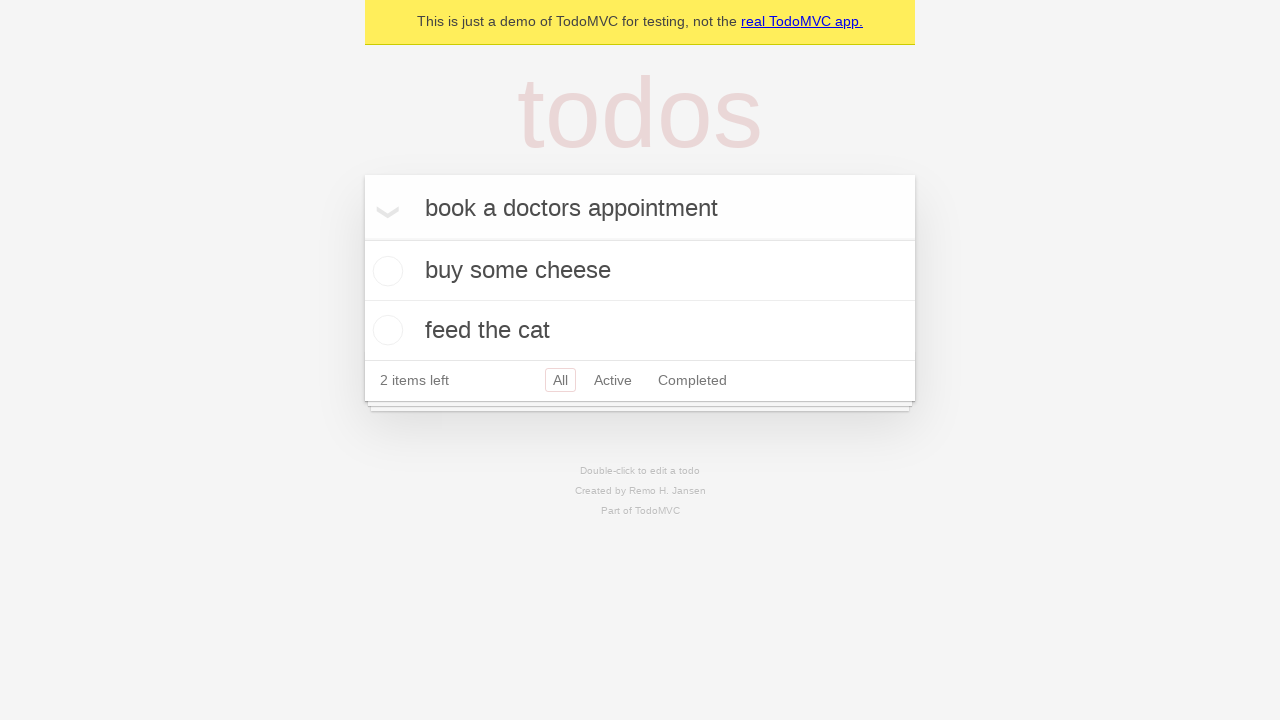

Pressed Enter to add third todo on .new-todo
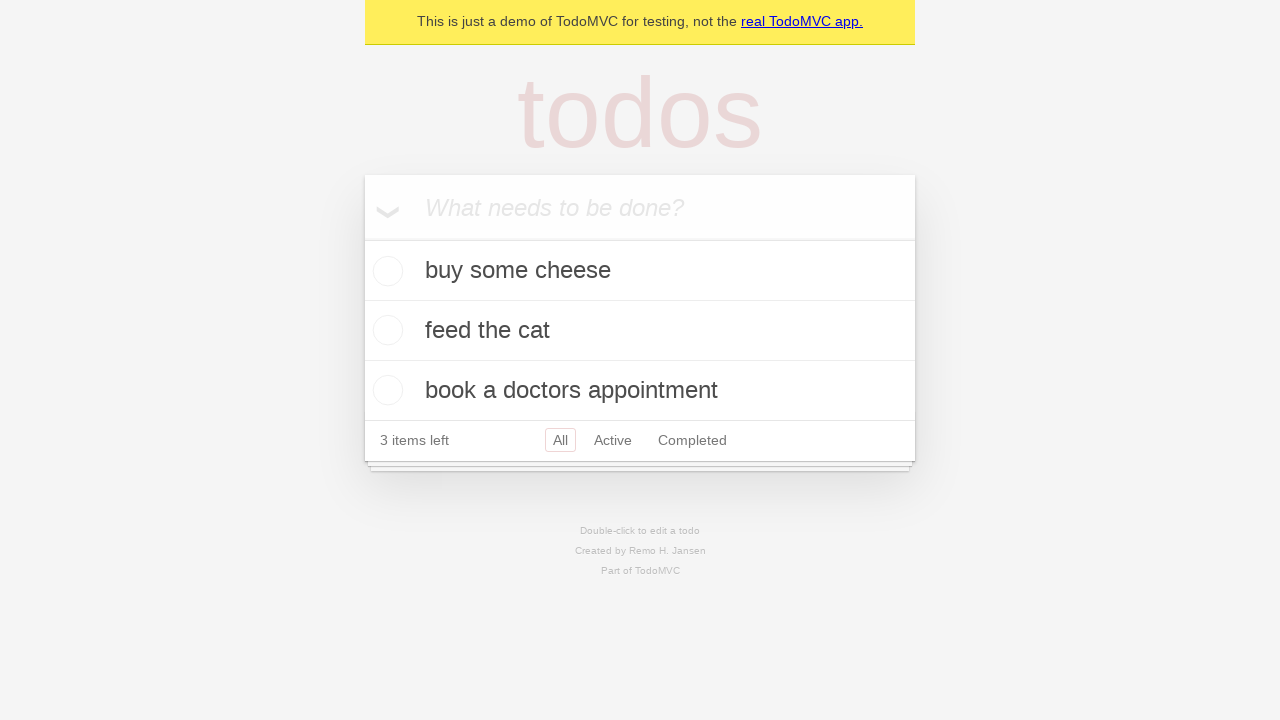

Checked the first todo item as completed at (385, 271) on .todo-list li .toggle >> nth=0
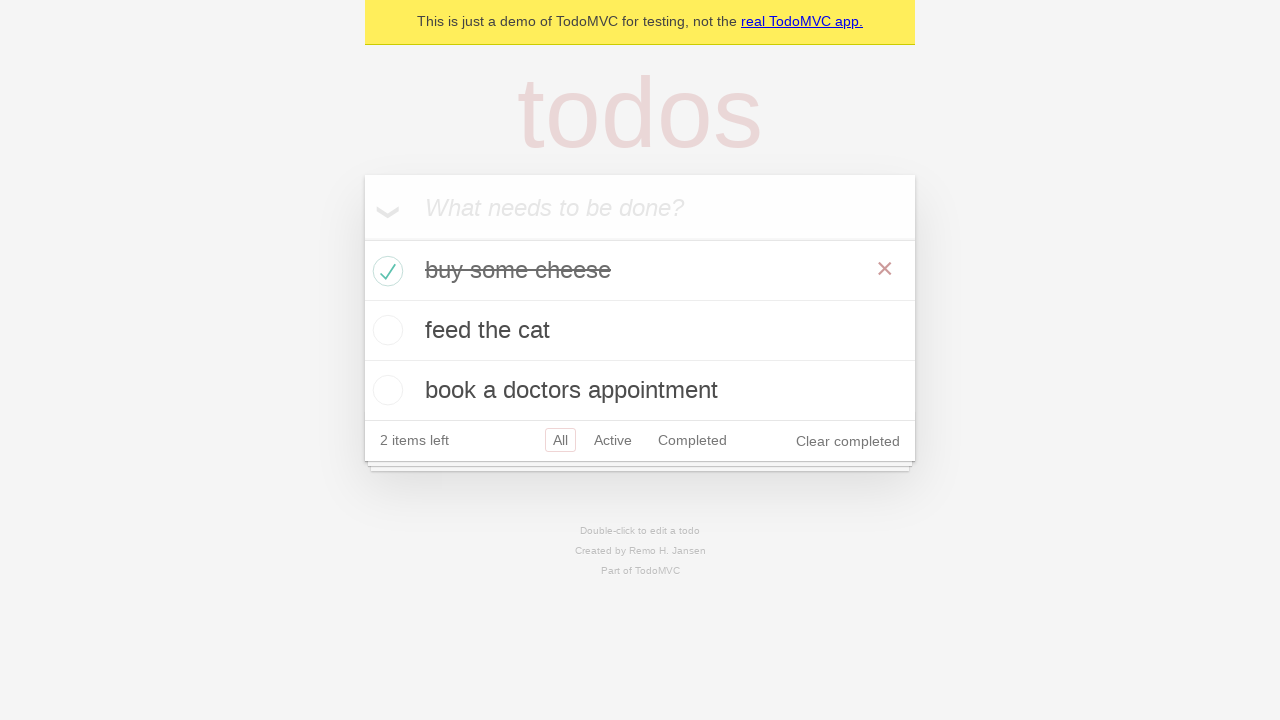

Clicked the 'Clear completed' button to remove completed item at (848, 441) on .clear-completed
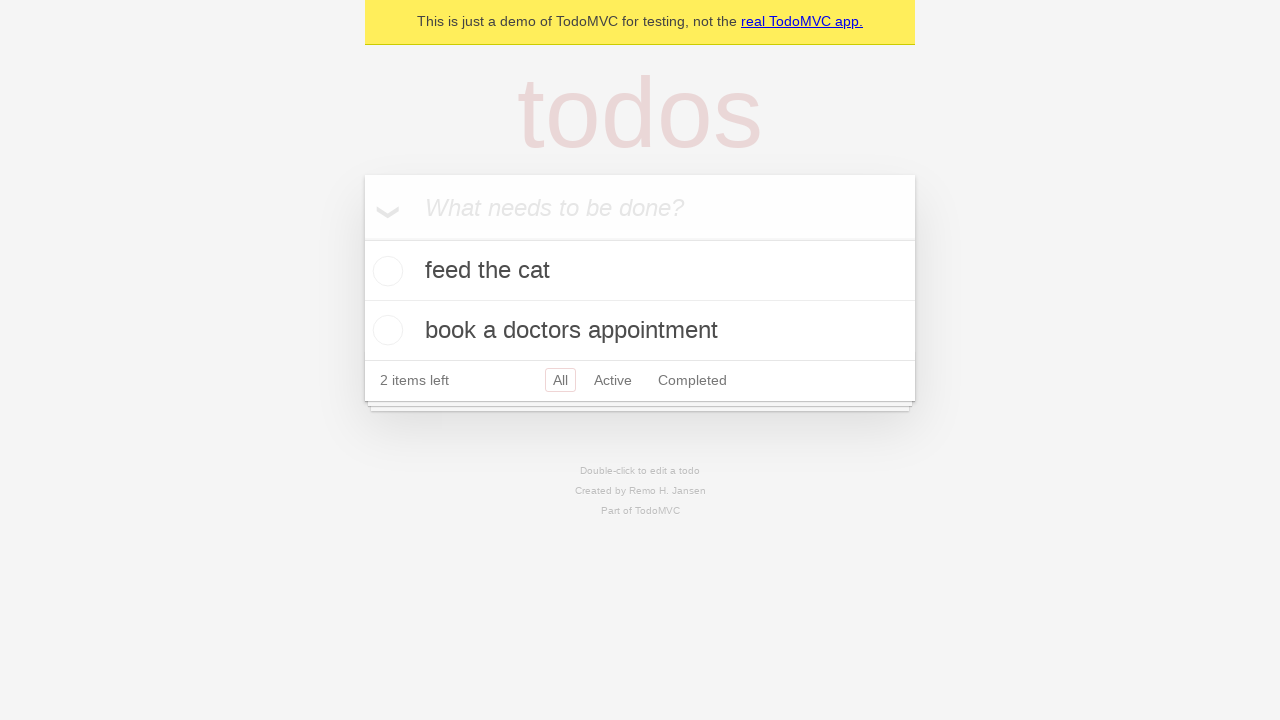

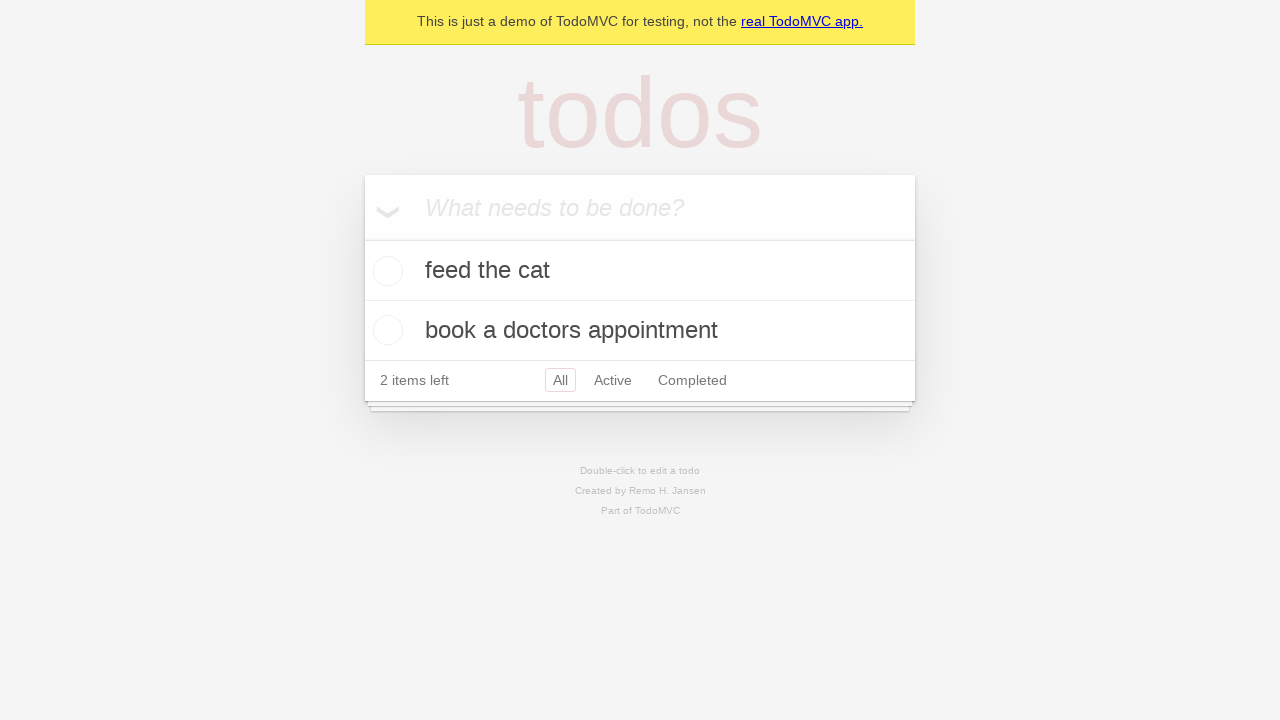